Tests the Get Started button navigates to Generate API Key form (Firefox version)

Starting URL: https://api.nasa.gov/

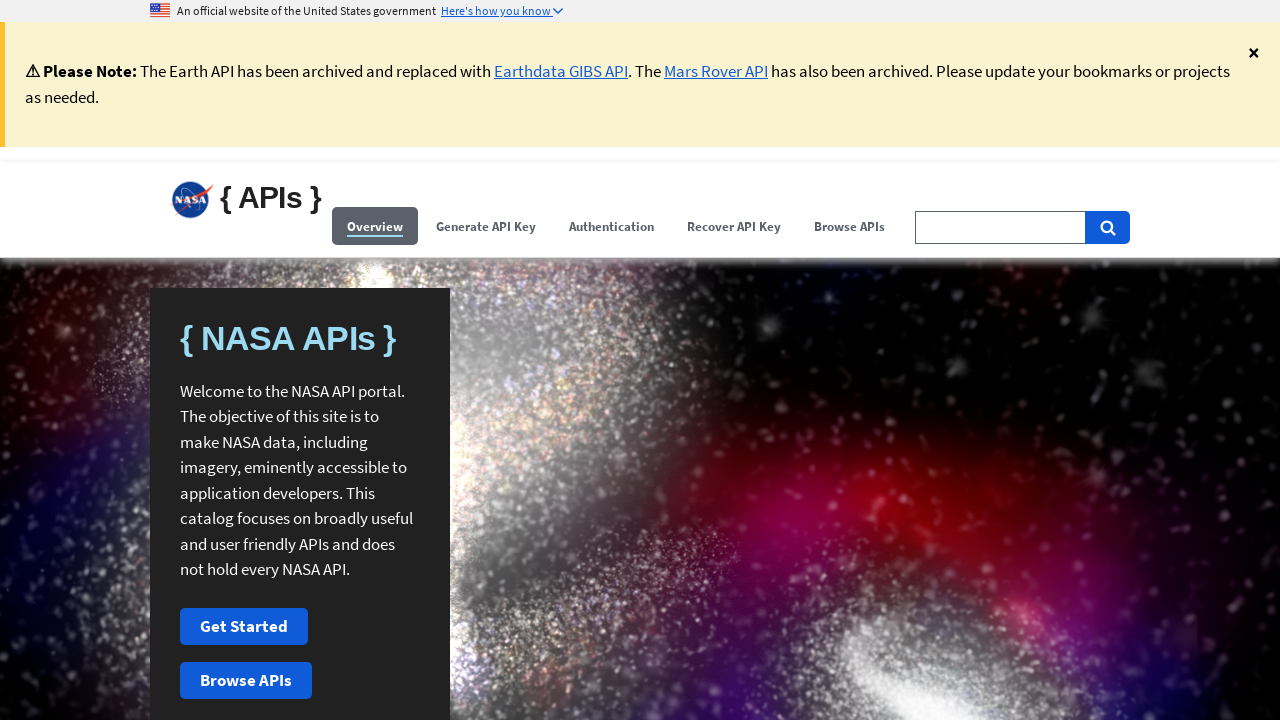

NASA favicon loaded, page is ready
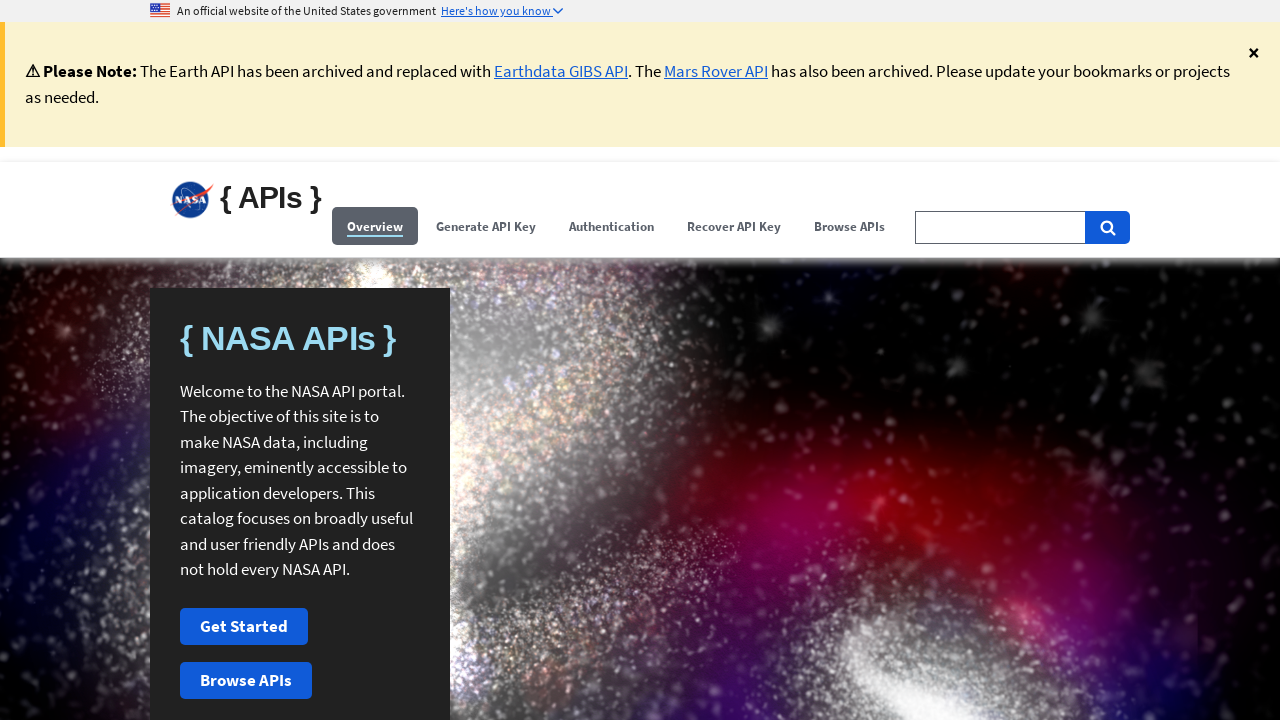

Clicked Get Started button at (244, 627) on xpath=//button[contains(.,'Get Started')]
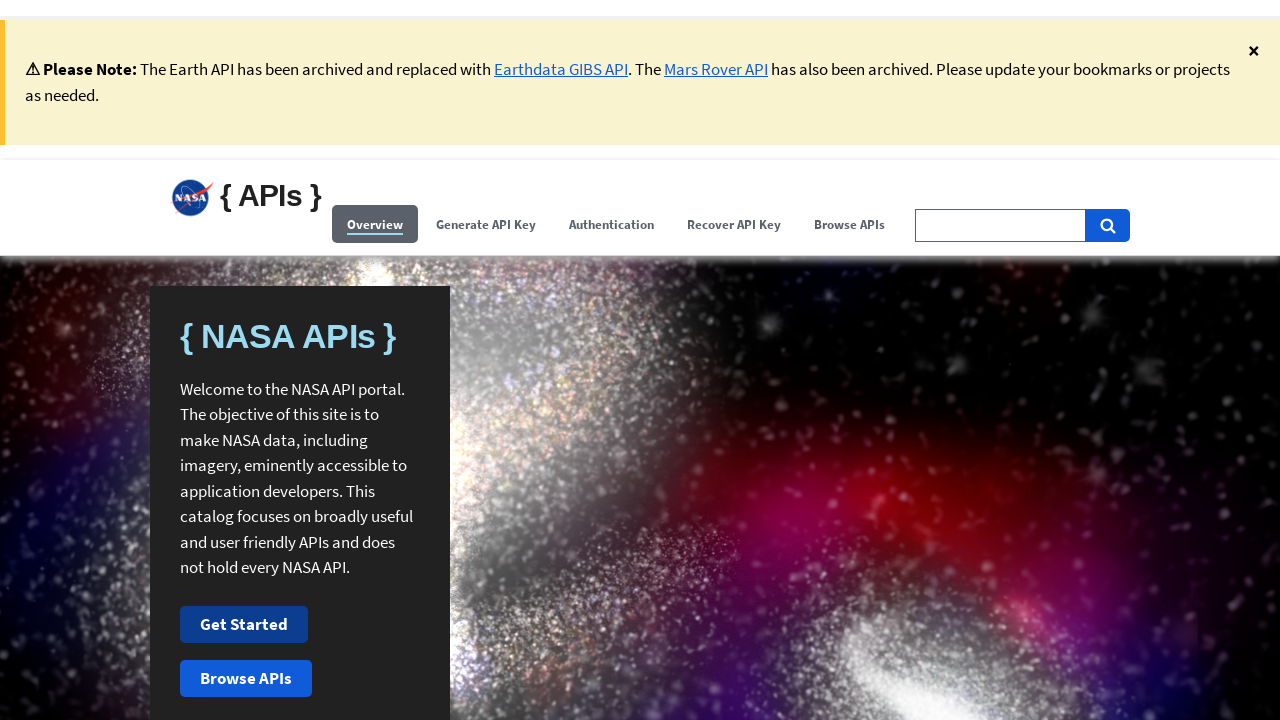

Generate API Key form is now displayed
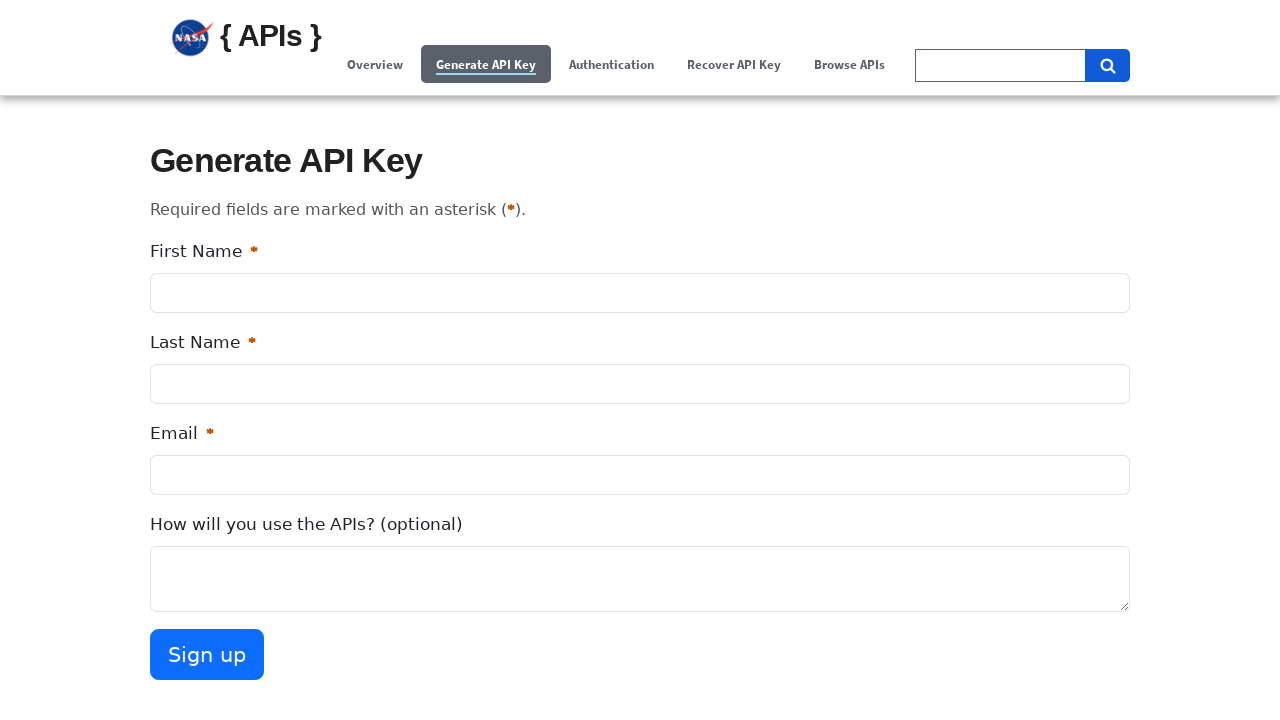

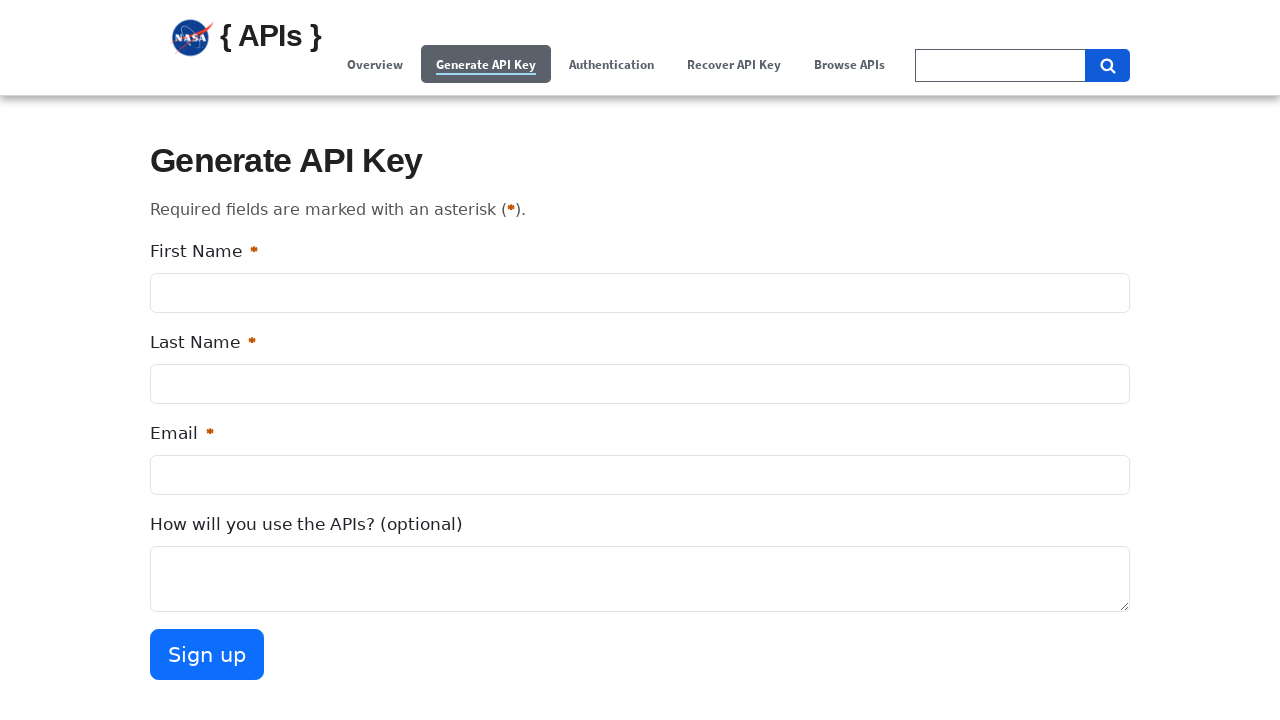